Tests simple JavaScript alert handling by clicking a button that triggers an alert and then accepting the alert dialog.

Starting URL: http://demo.automationtesting.in/Alerts.html

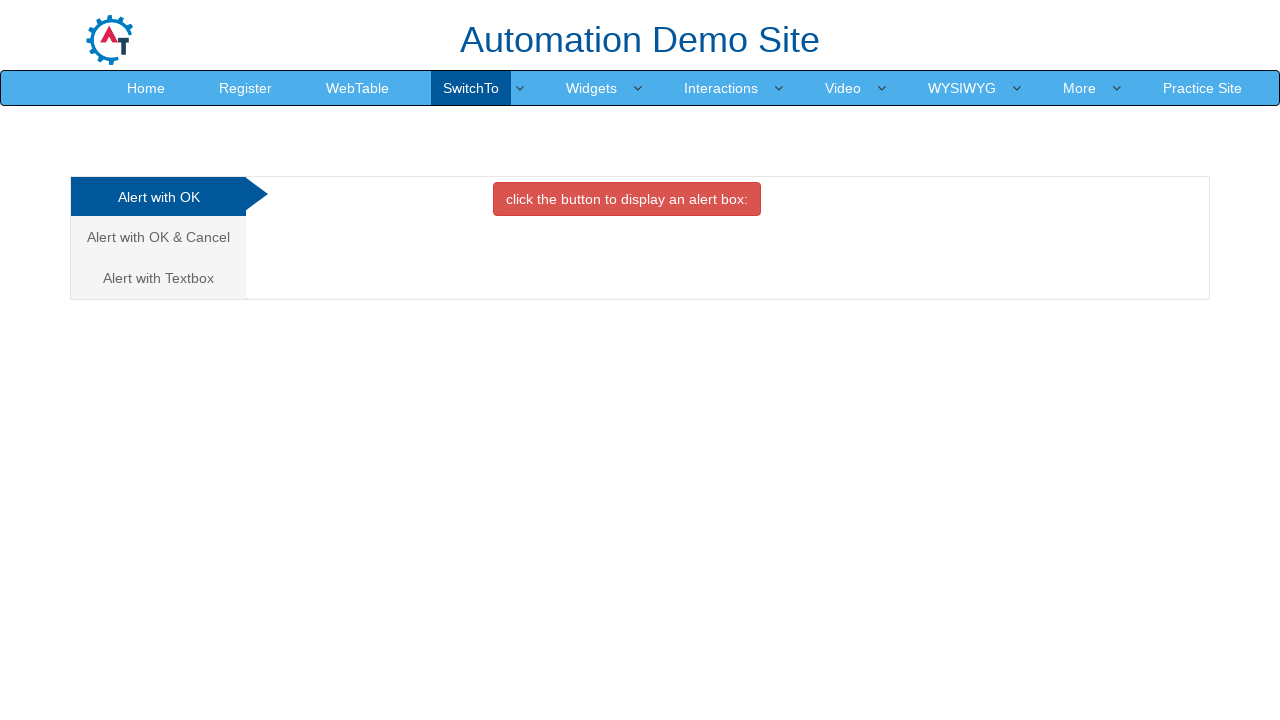

Clicked on the simple alert tab at (158, 197) on (//a[@class='analystic'])[1]
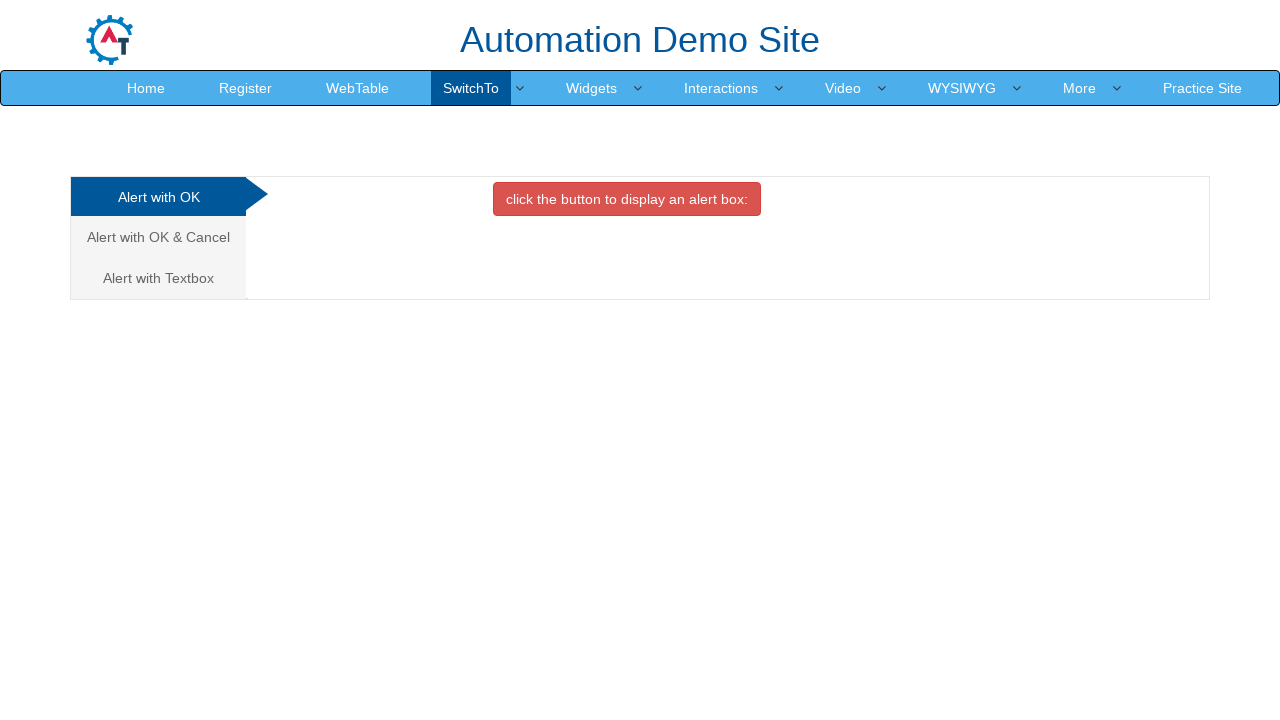

Waited for page to update
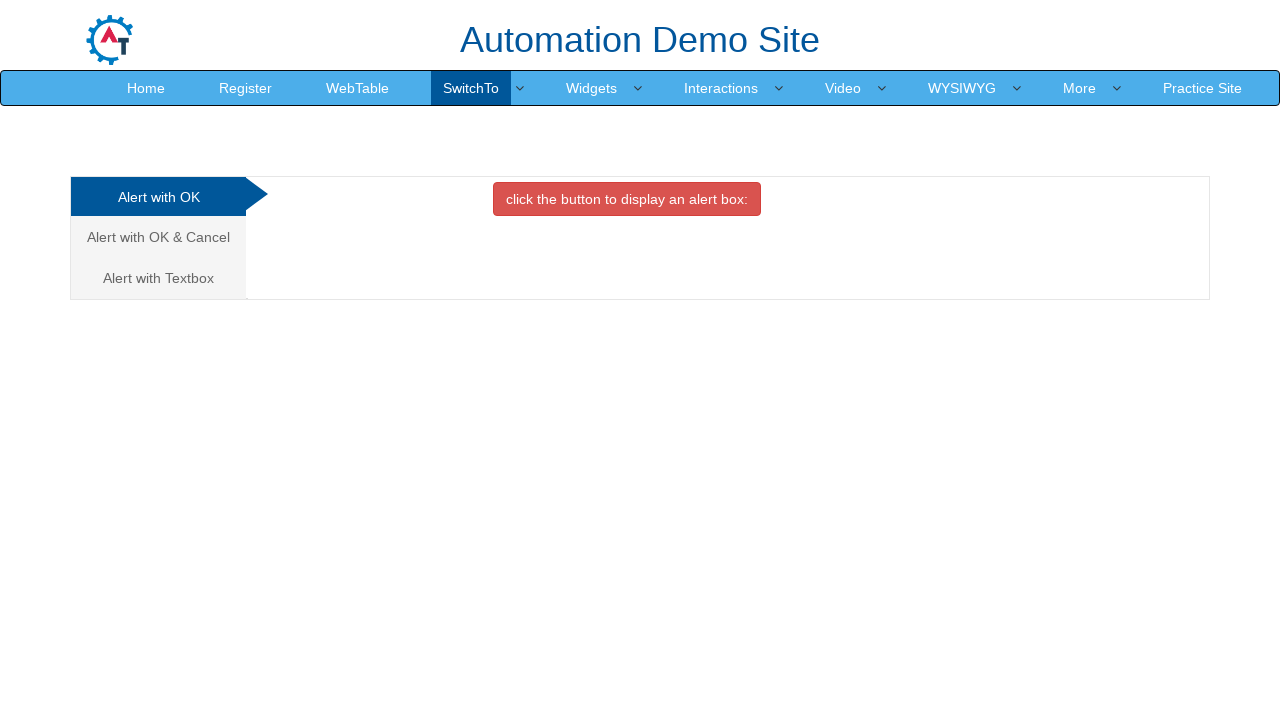

Clicked the button that triggers the alert at (627, 199) on button.btn.btn-danger
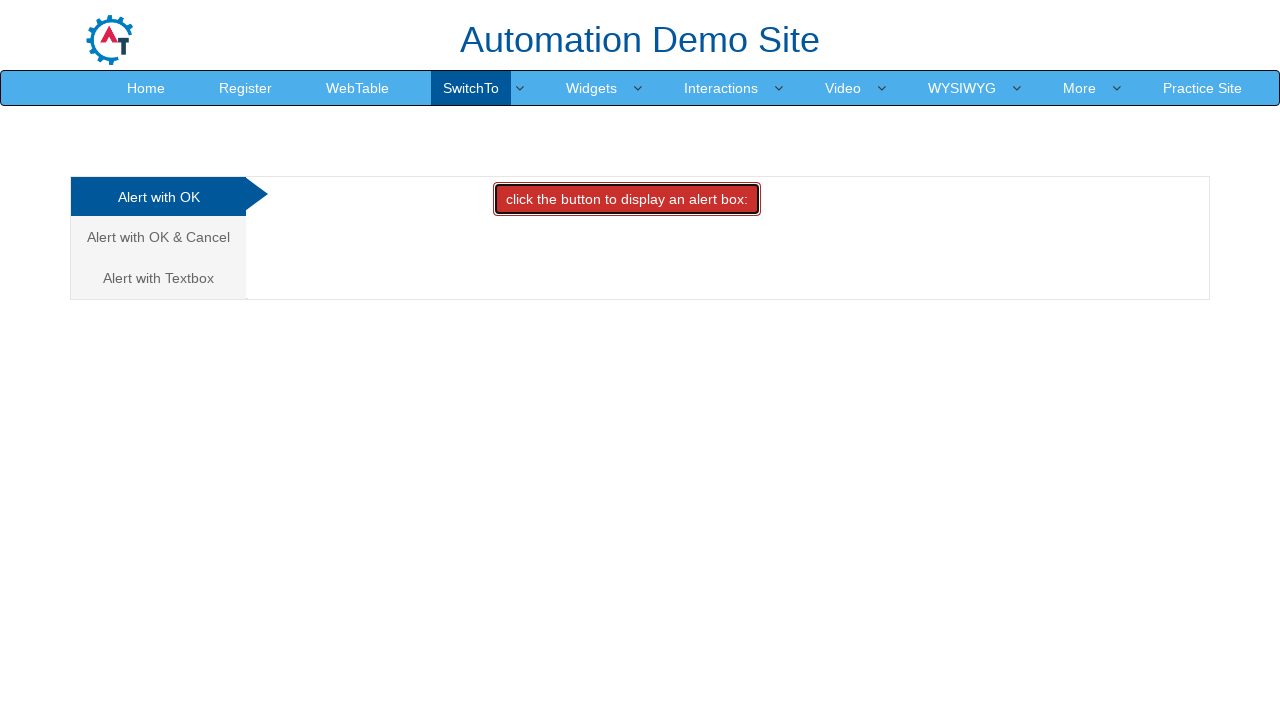

Set up dialog handler to accept alerts
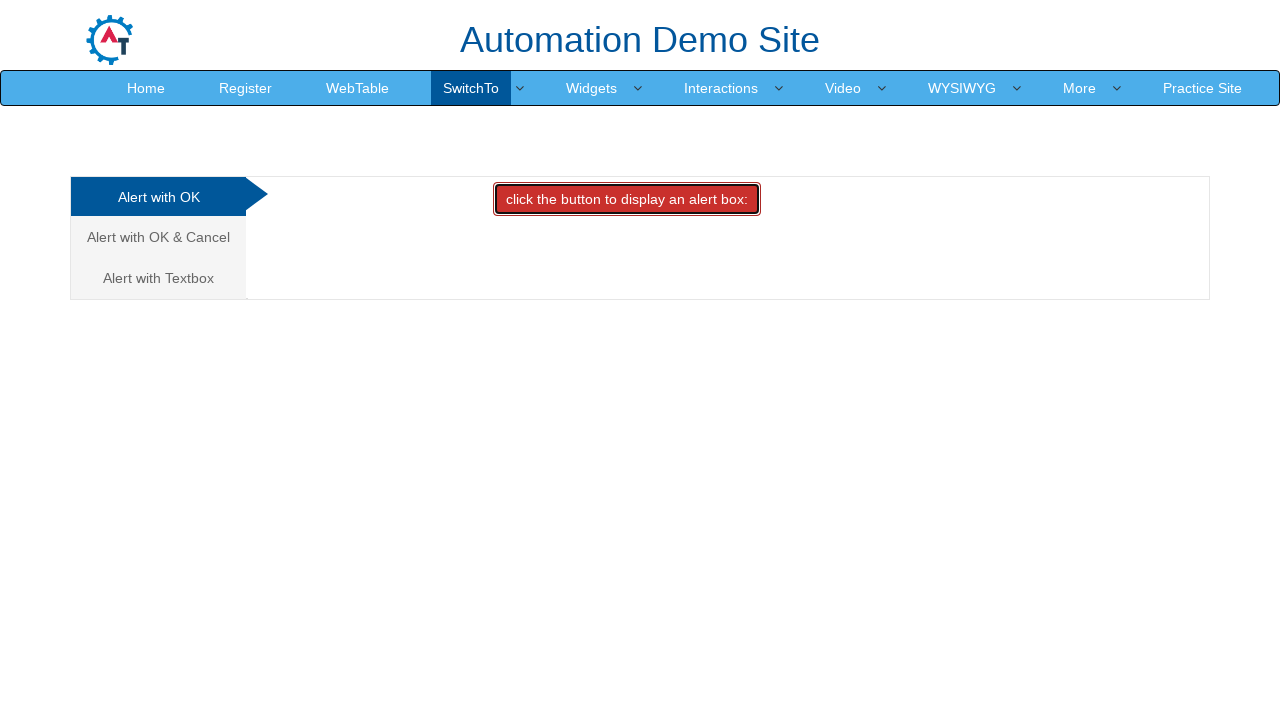

Clicked the alert button again to trigger and accept the alert dialog at (627, 199) on button.btn.btn-danger
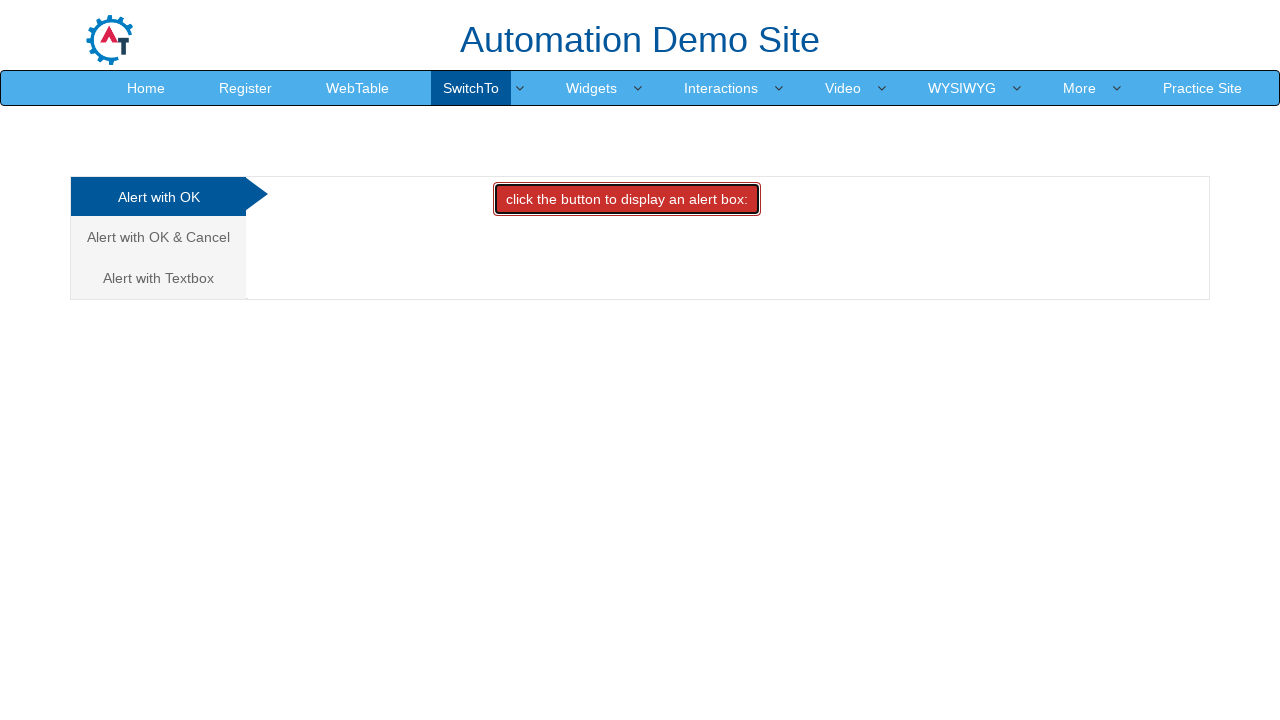

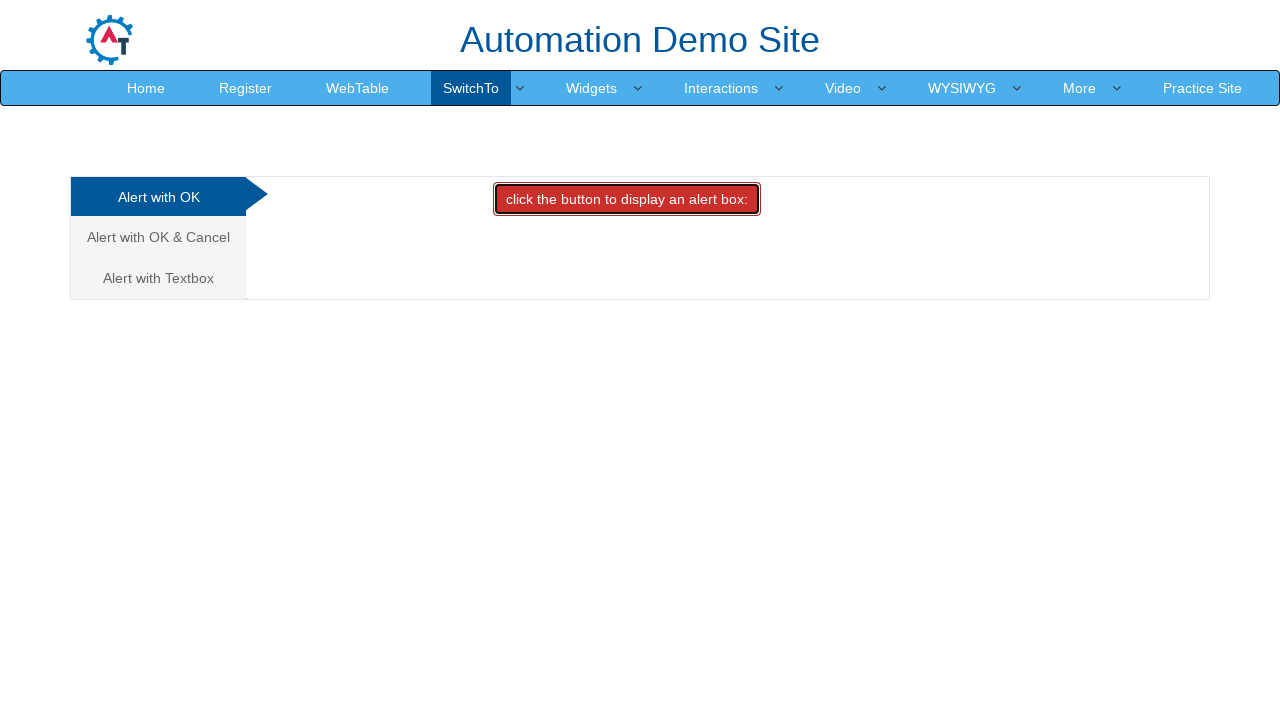